Tests product review submission by filling name, email and review then submitting

Starting URL: https://www.automationexercise.com/product_details/1

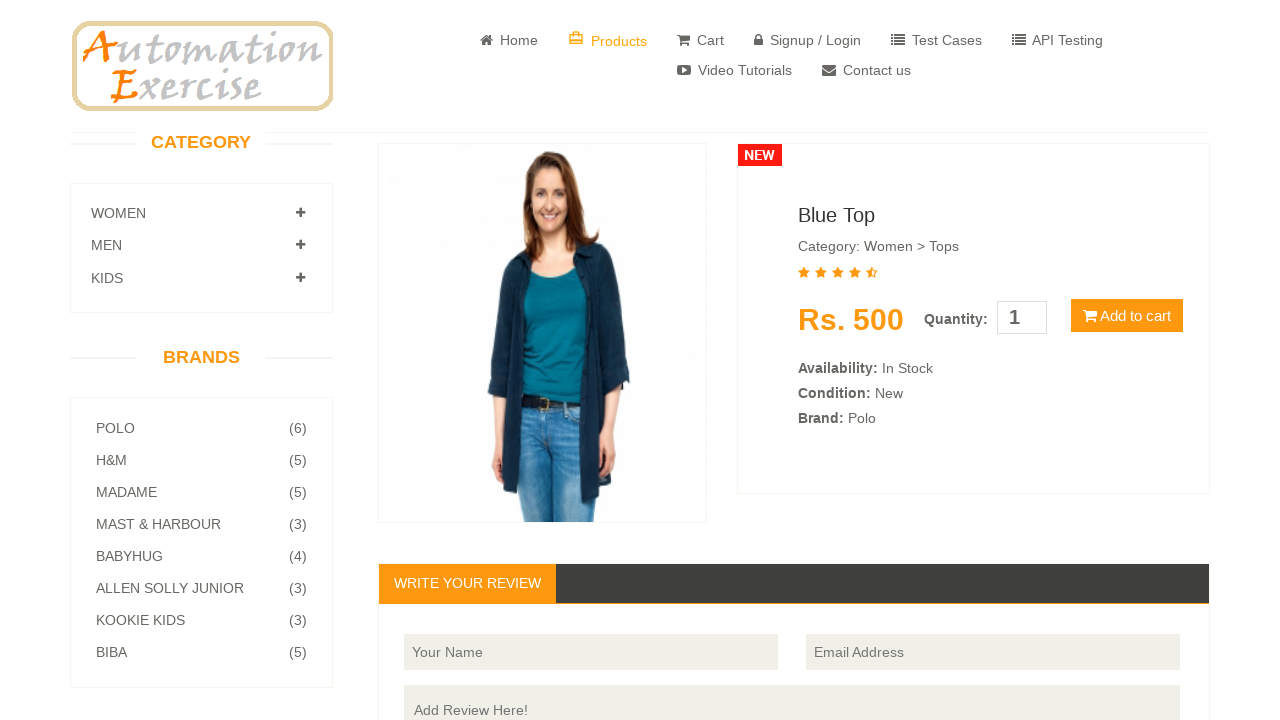

Filled name field with 'Supriyaaa' on #name
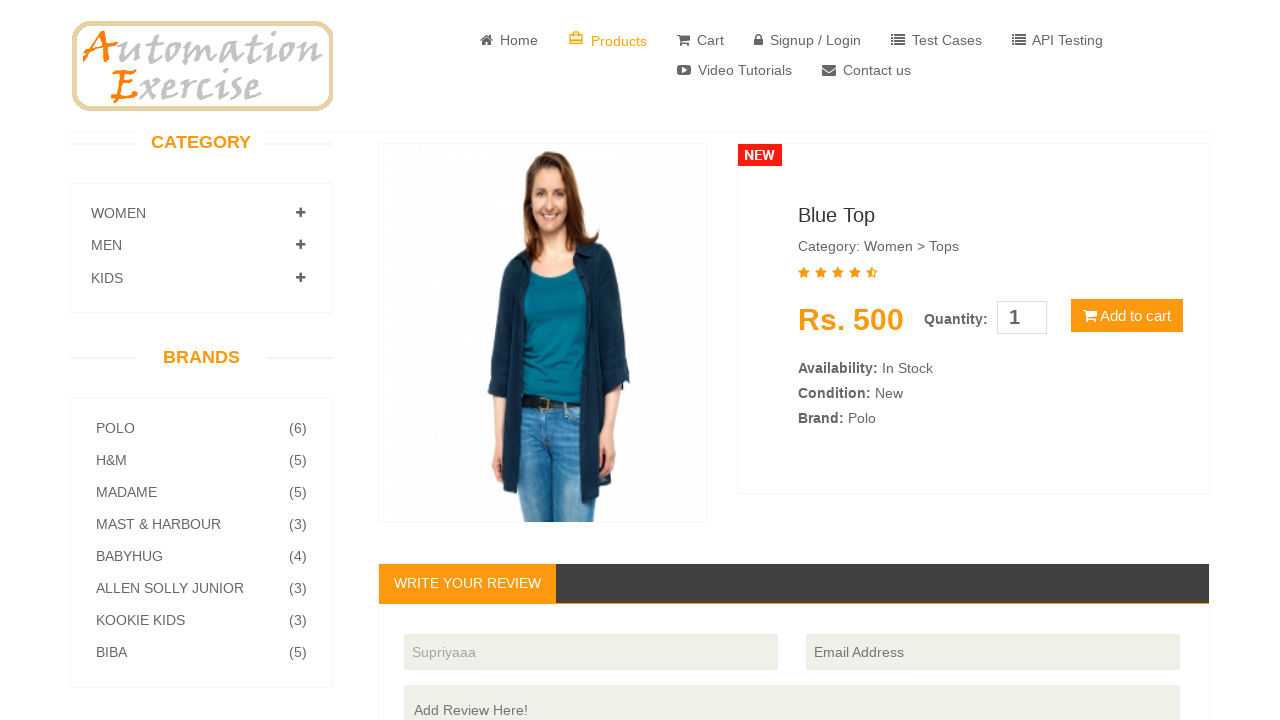

Filled email field with 'sup@gmail.com' on #email
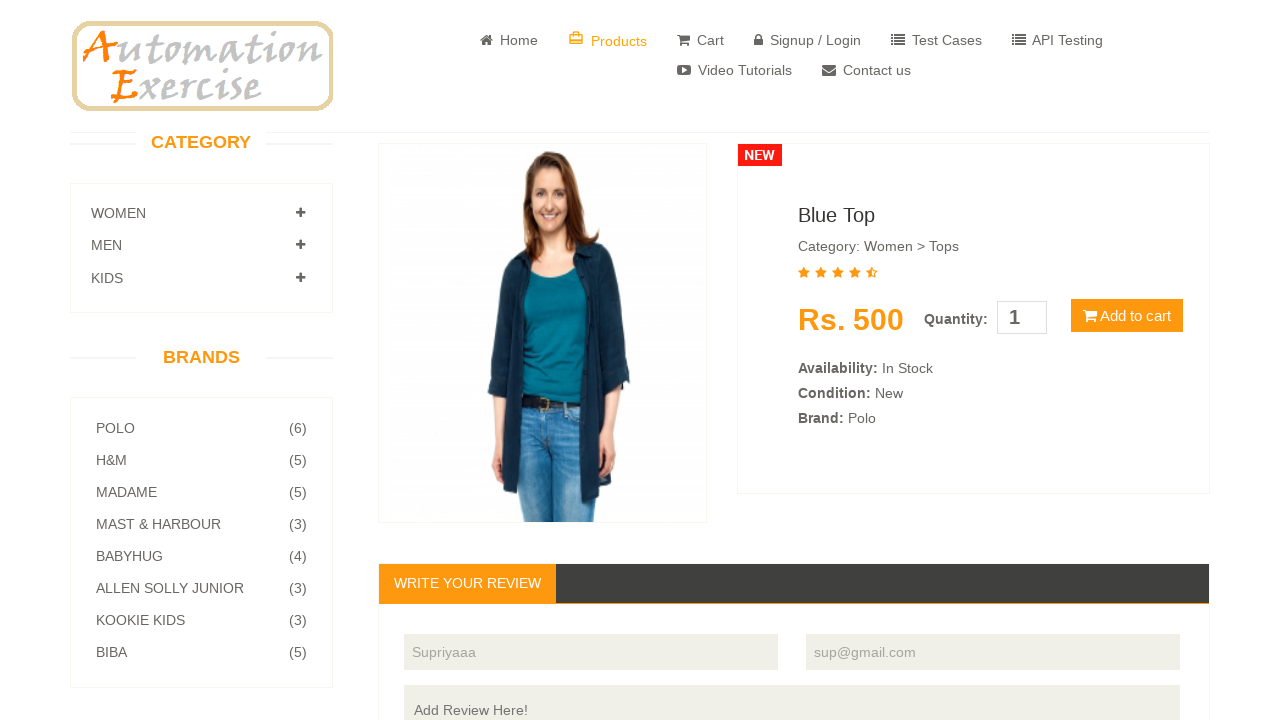

Filled review field with 'No review' on #review
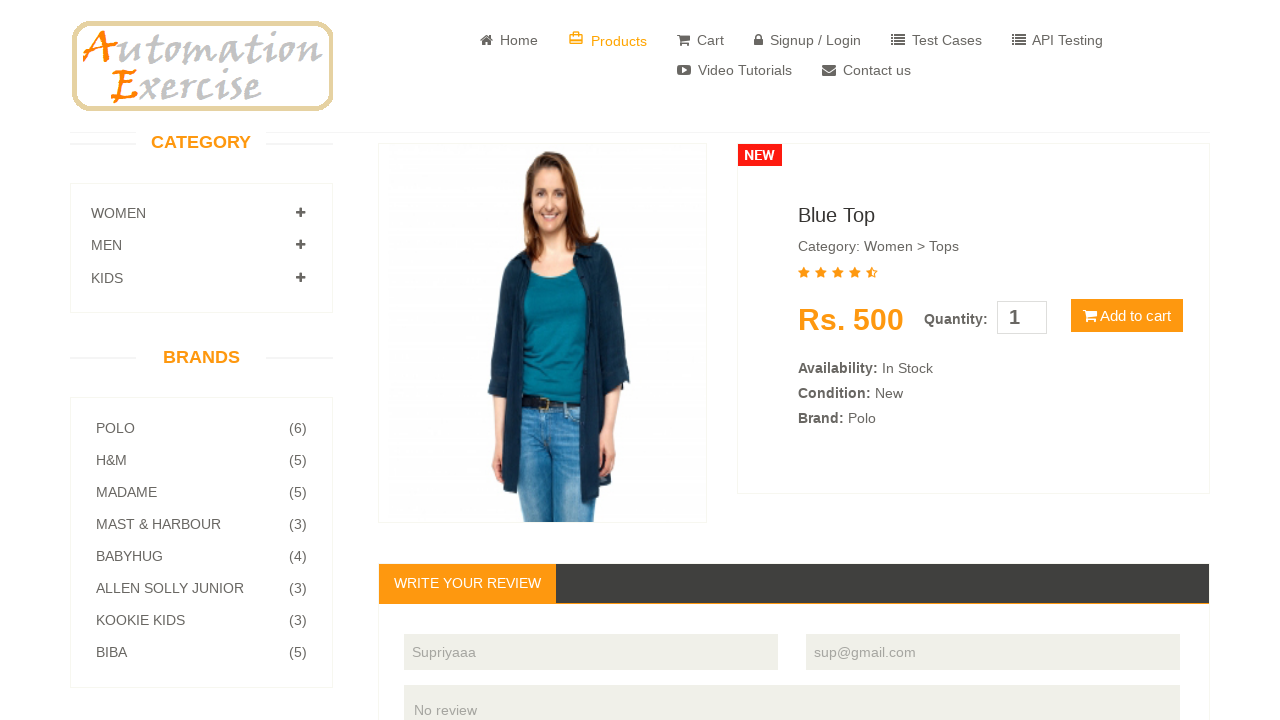

Clicked submit button to submit product review at (1150, 361) on #button-review
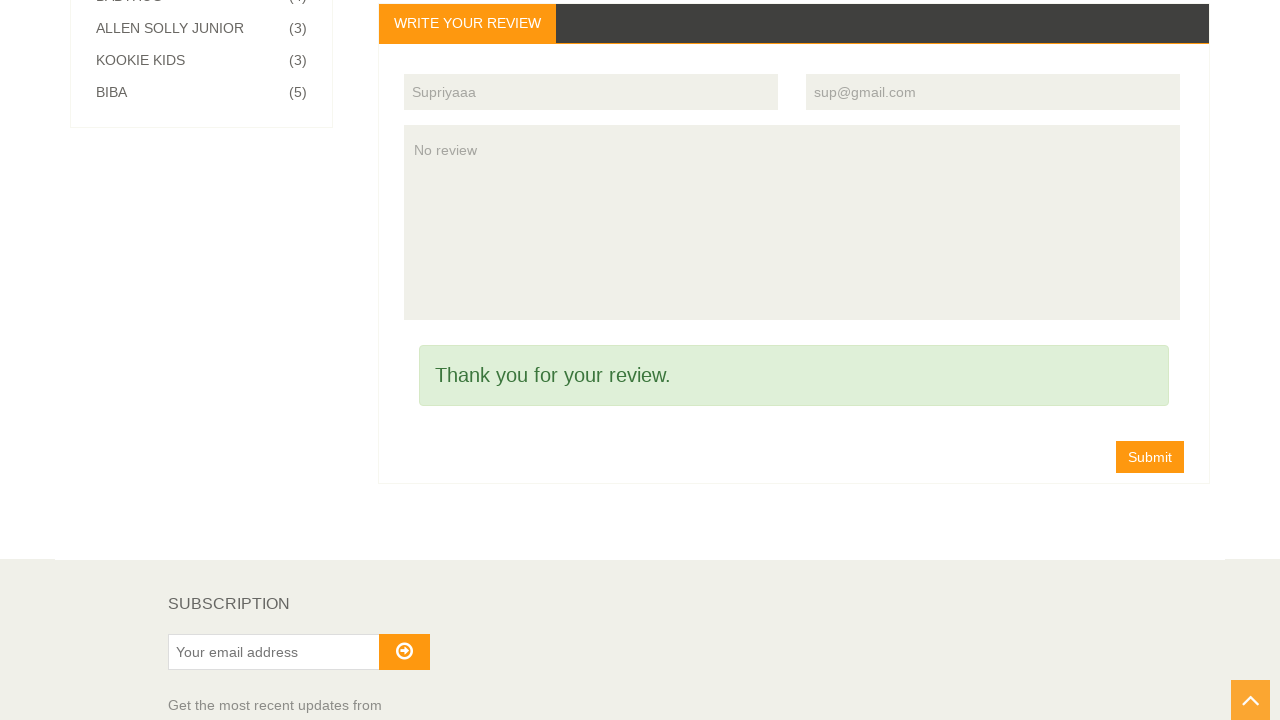

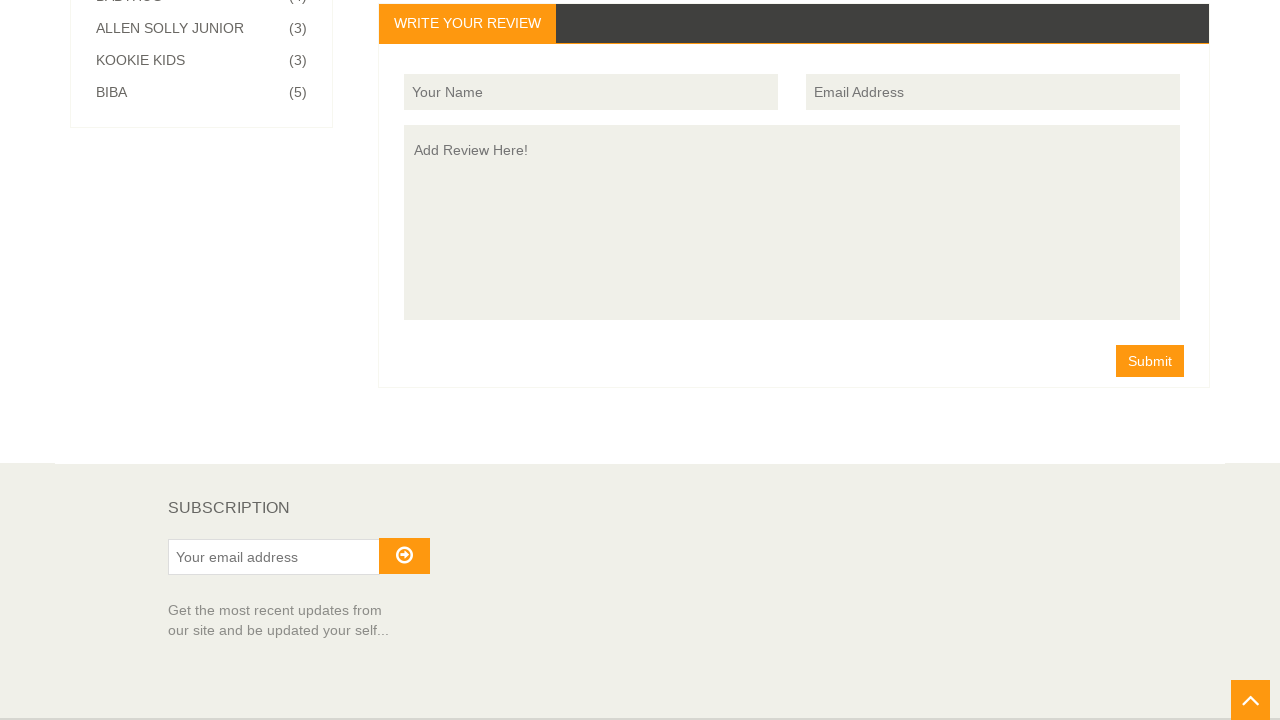